API test 1 - navigates to WebdriverIO homepage

Starting URL: https://webdriver.io

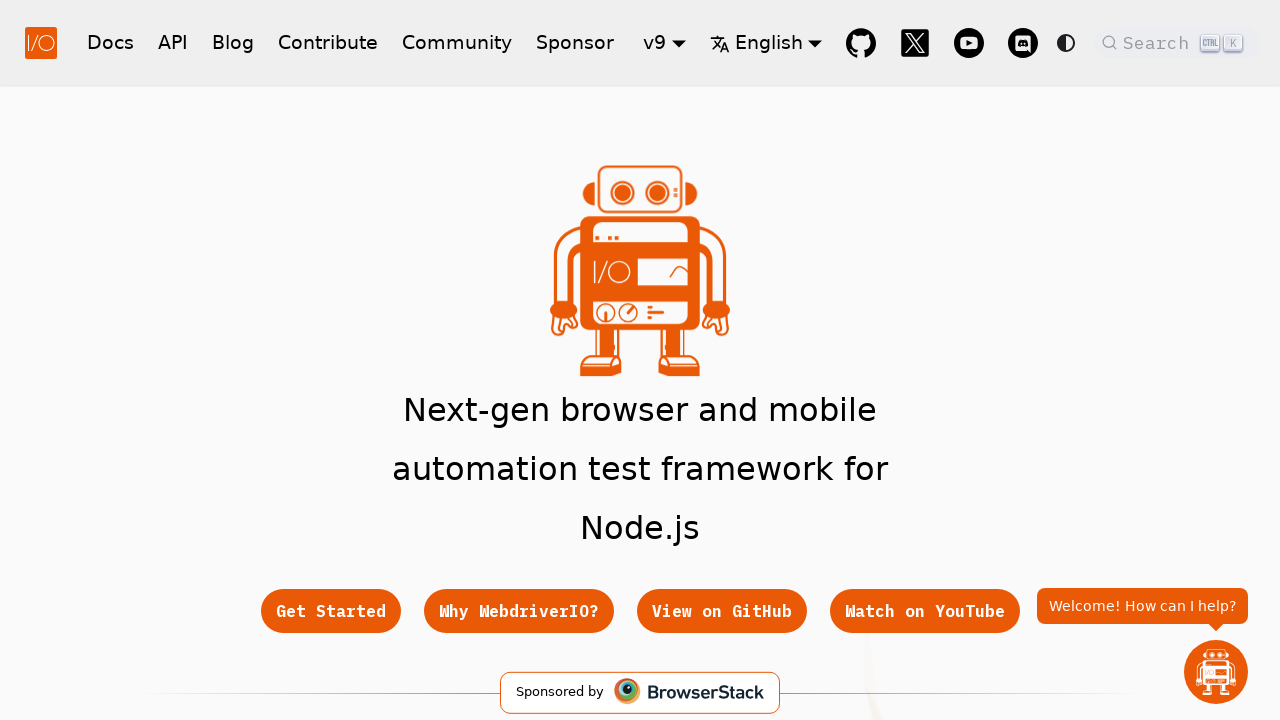

Navigated to WebdriverIO homepage and waited for DOM content to load
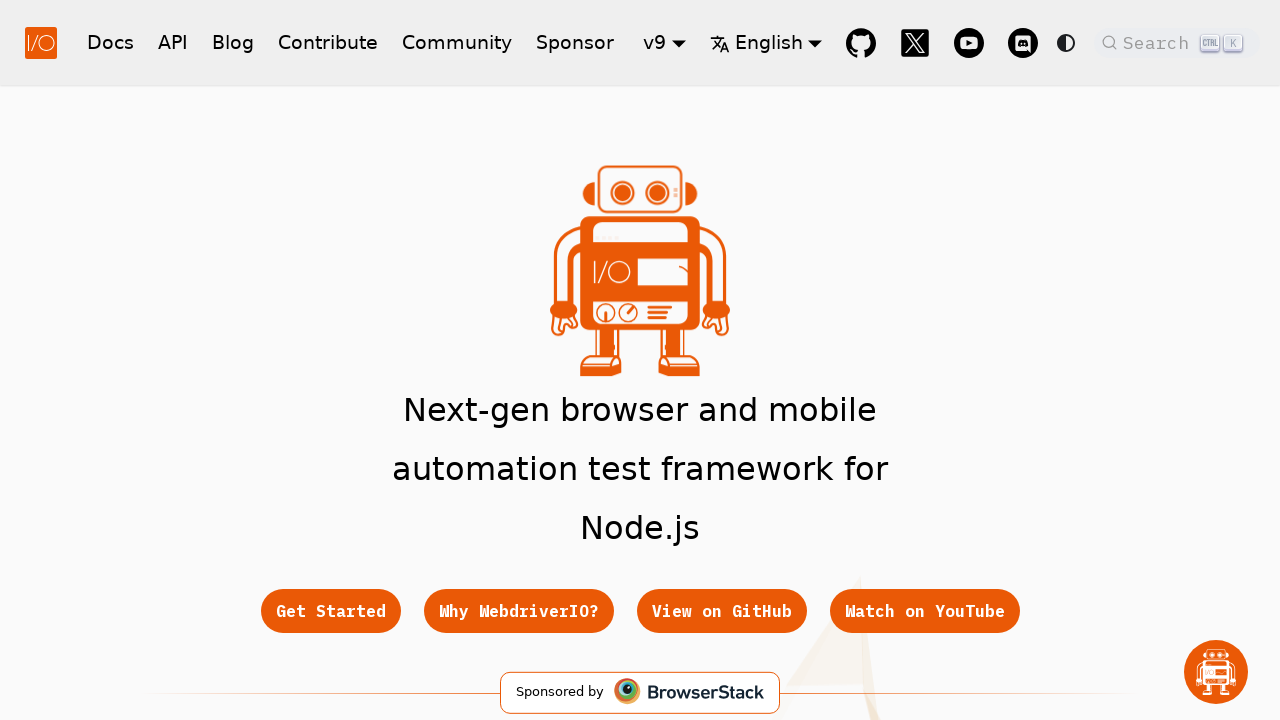

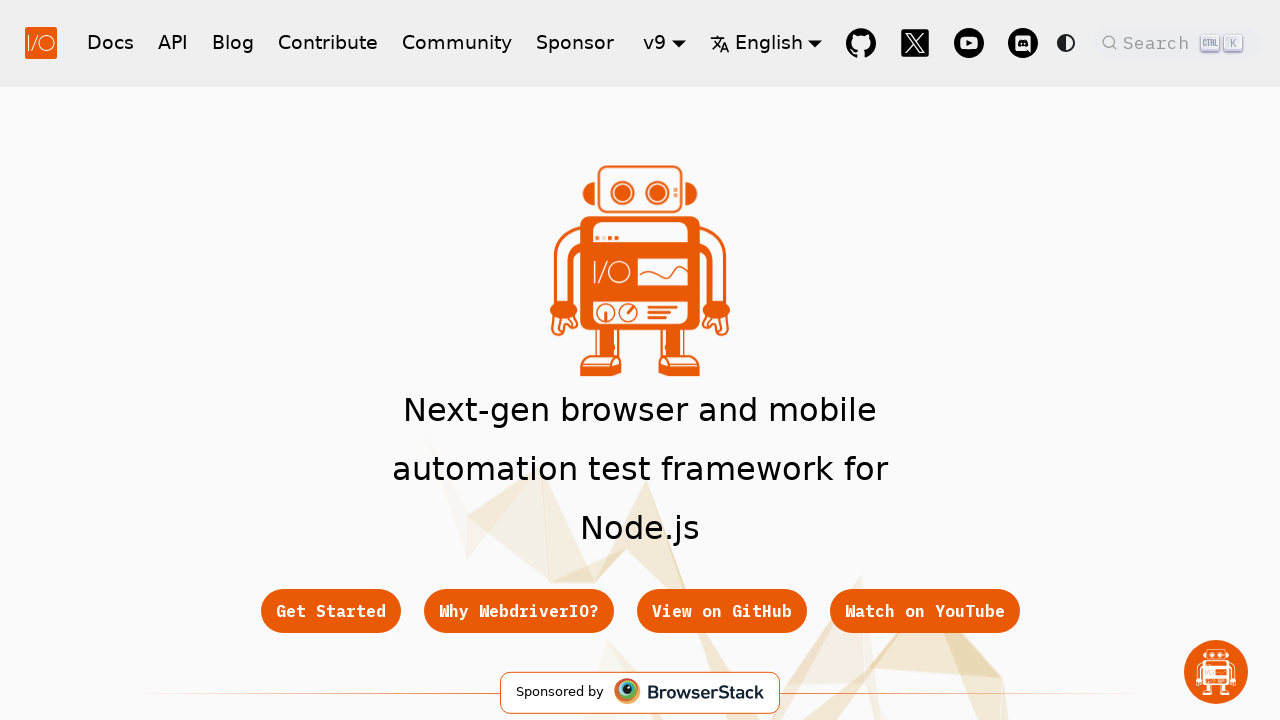